Tests right-click context menu action on the name input field

Starting URL: https://testautomationpractice.blogspot.com/

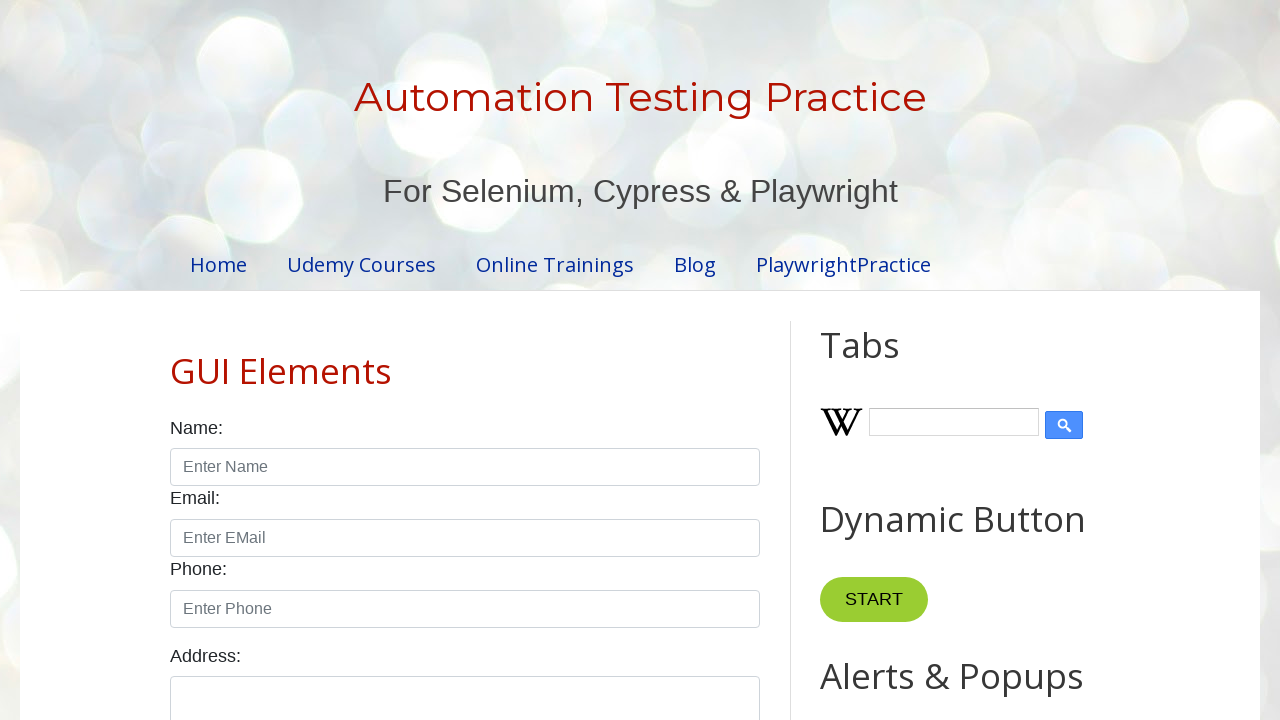

Right-clicked on the name input field to open context menu at (465, 467) on [id="name"]
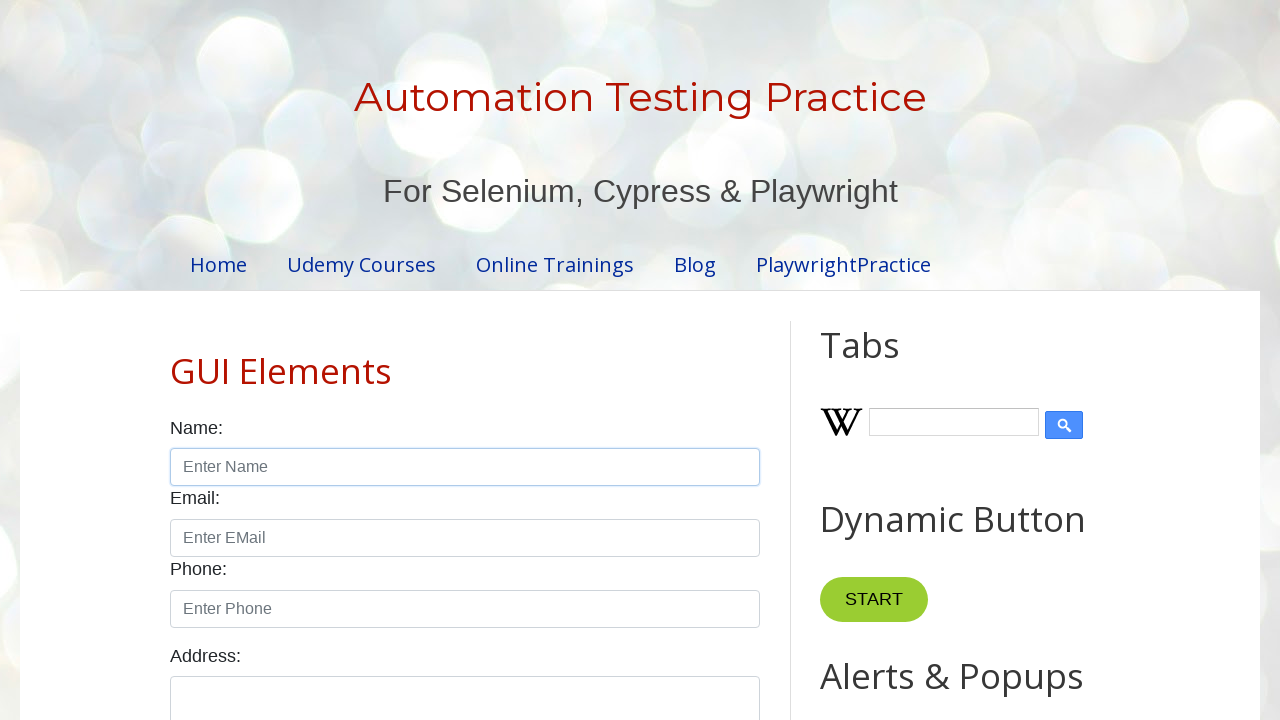

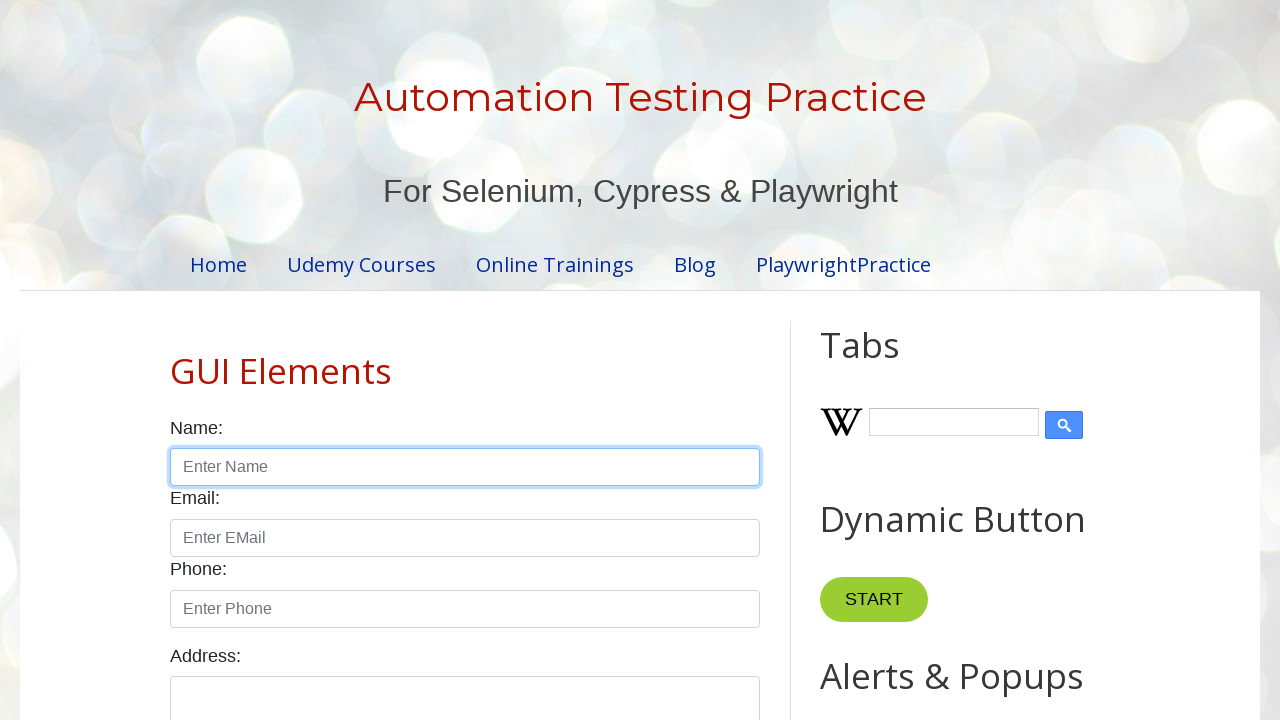